Tests a practice form submission by filling name and password fields on a demo Angular practice page and submitting the form to verify a success message is displayed.

Starting URL: https://rahulshettyacademy.com/angularpractice/#

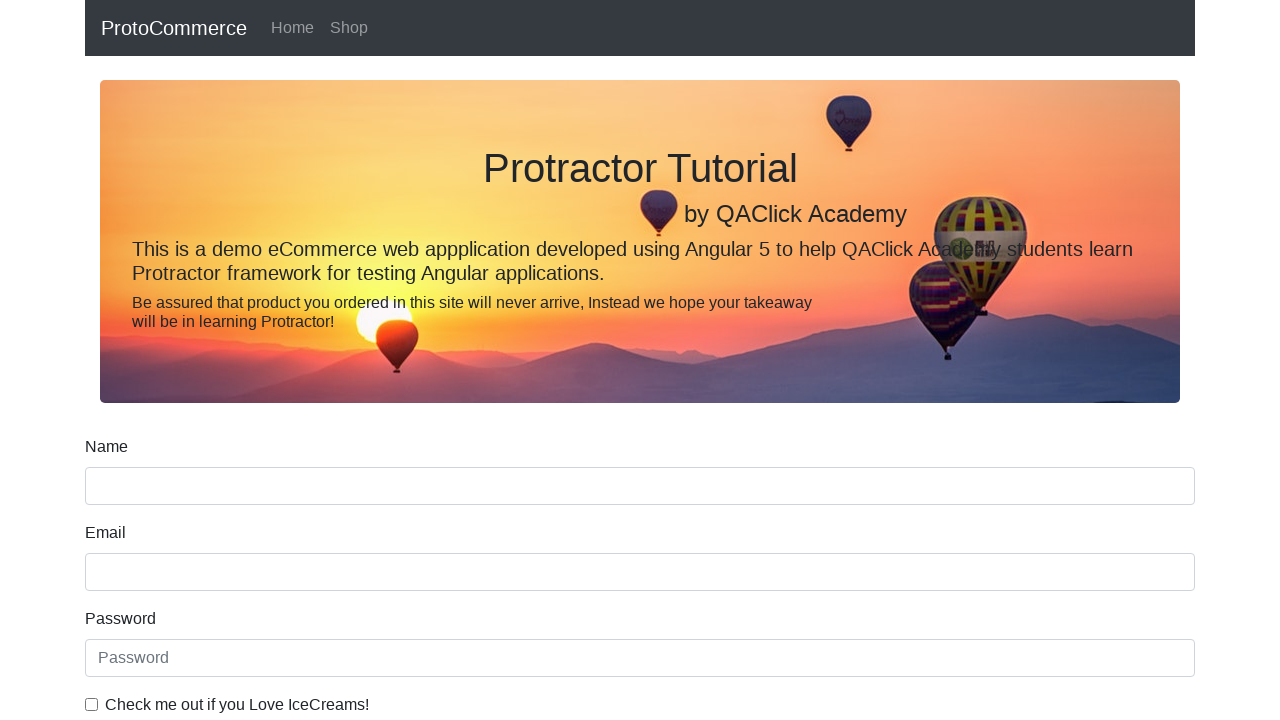

Filled name field with 'Practice' on input[name='name']
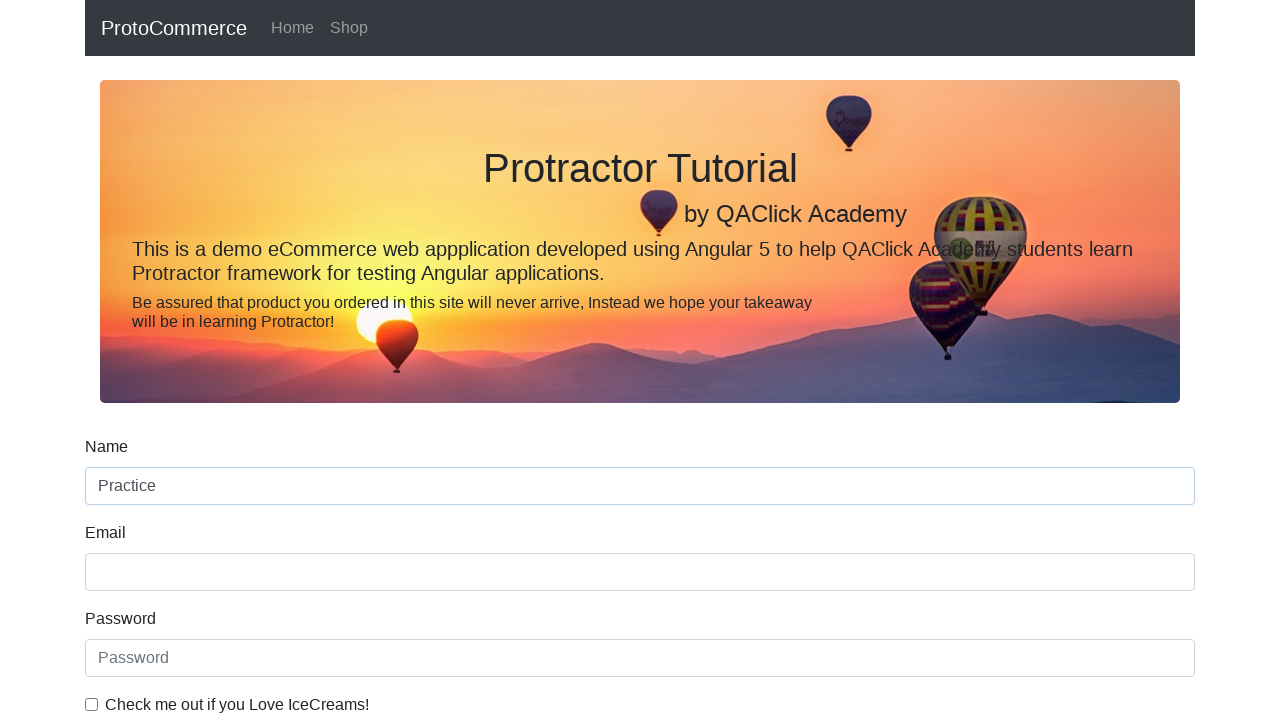

Filled password field with 'password' on #exampleInputPassword1
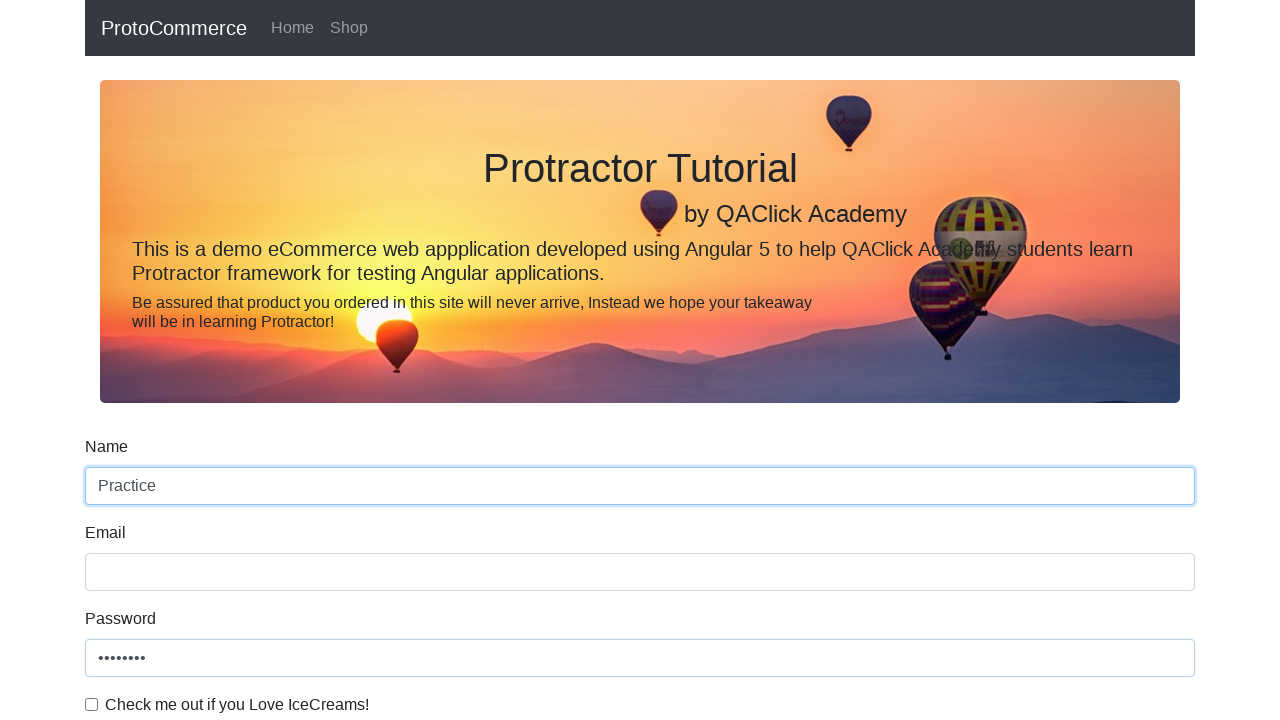

Clicked submit button to submit the form at (123, 491) on input[value='Submit']
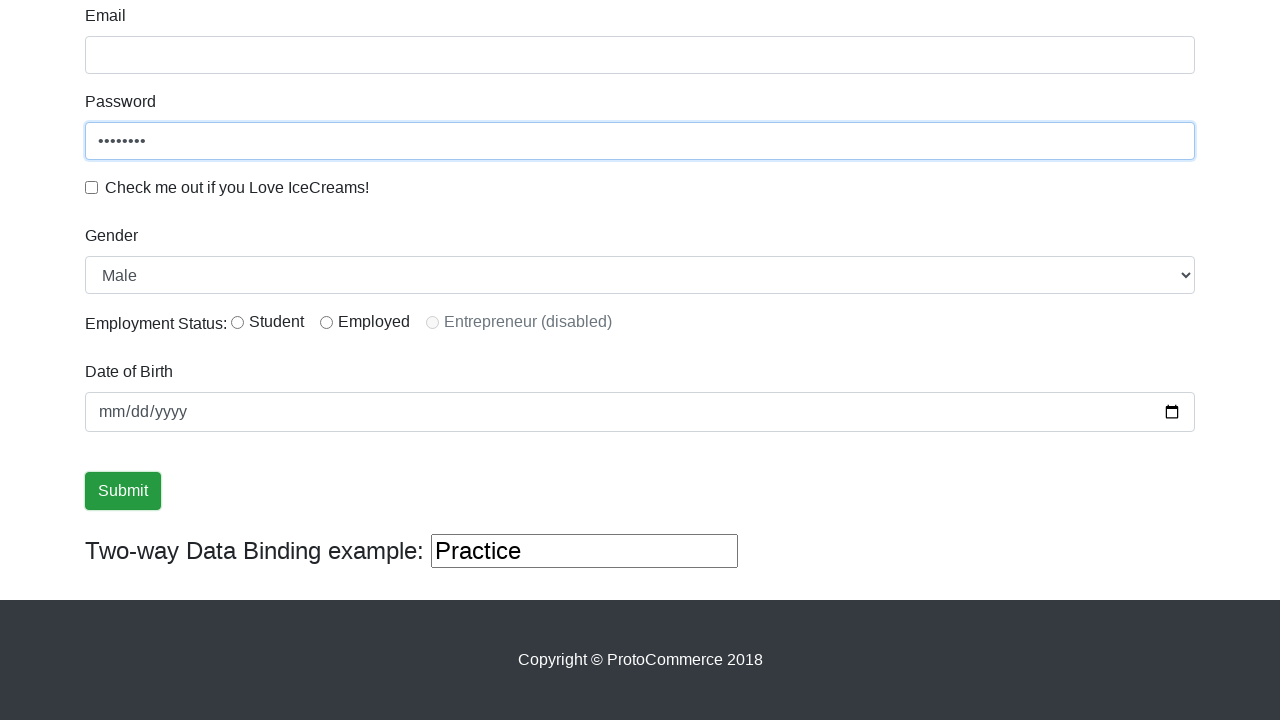

Success message appeared on the page
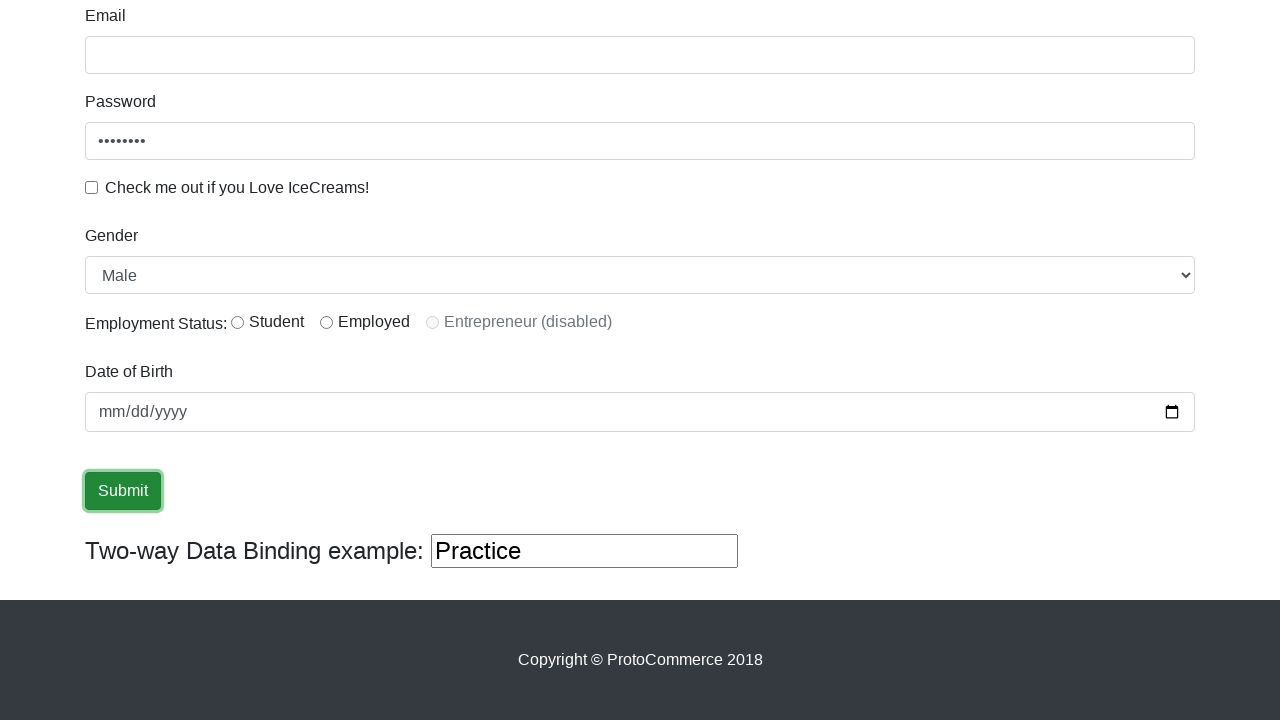

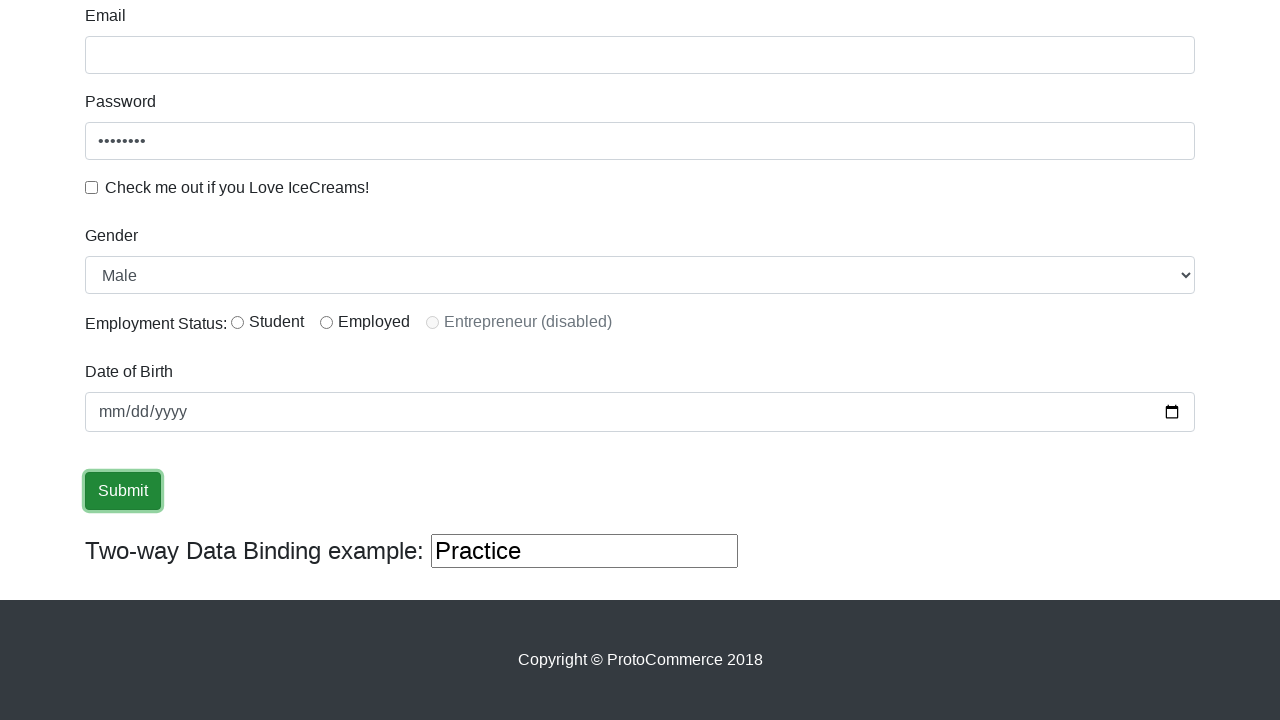